Tests the traveller count dropdown selection on the EaseMyTrip charters flight page by selecting "1-3 Traveller" option from the dropdown menu.

Starting URL: https://www.easemytrip.com/charters/flight.html

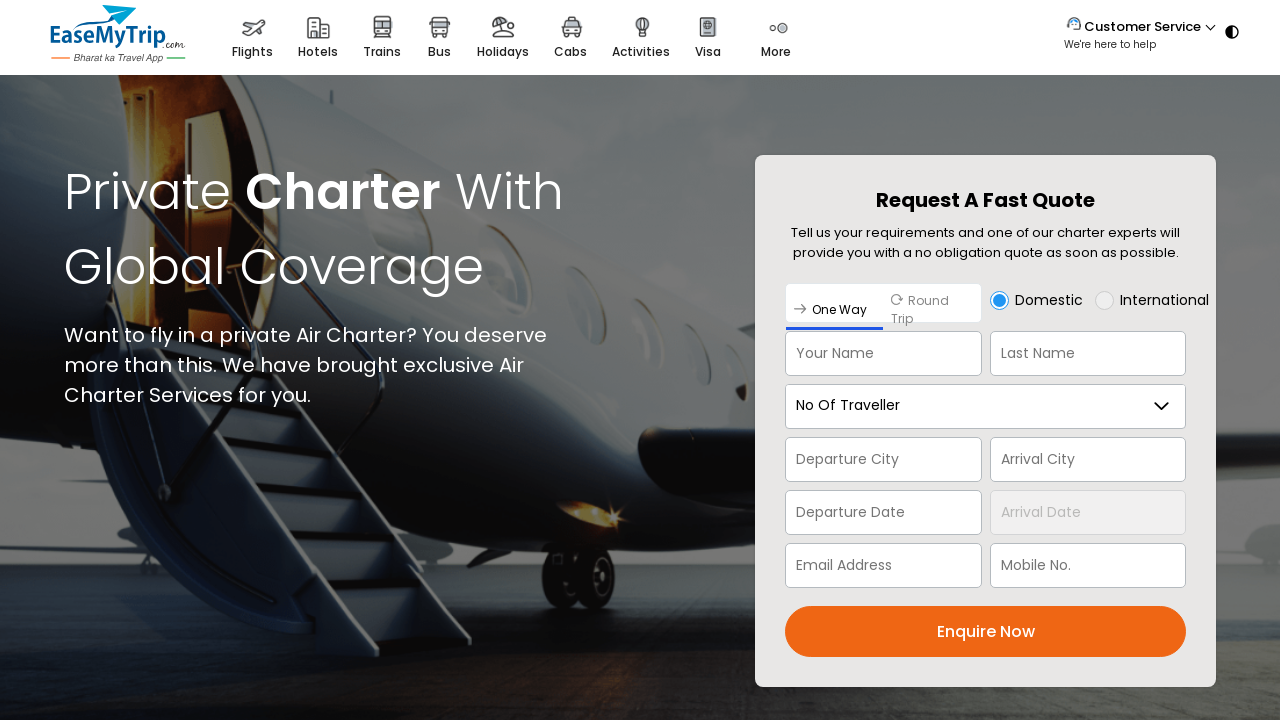

Traveller count dropdown became visible
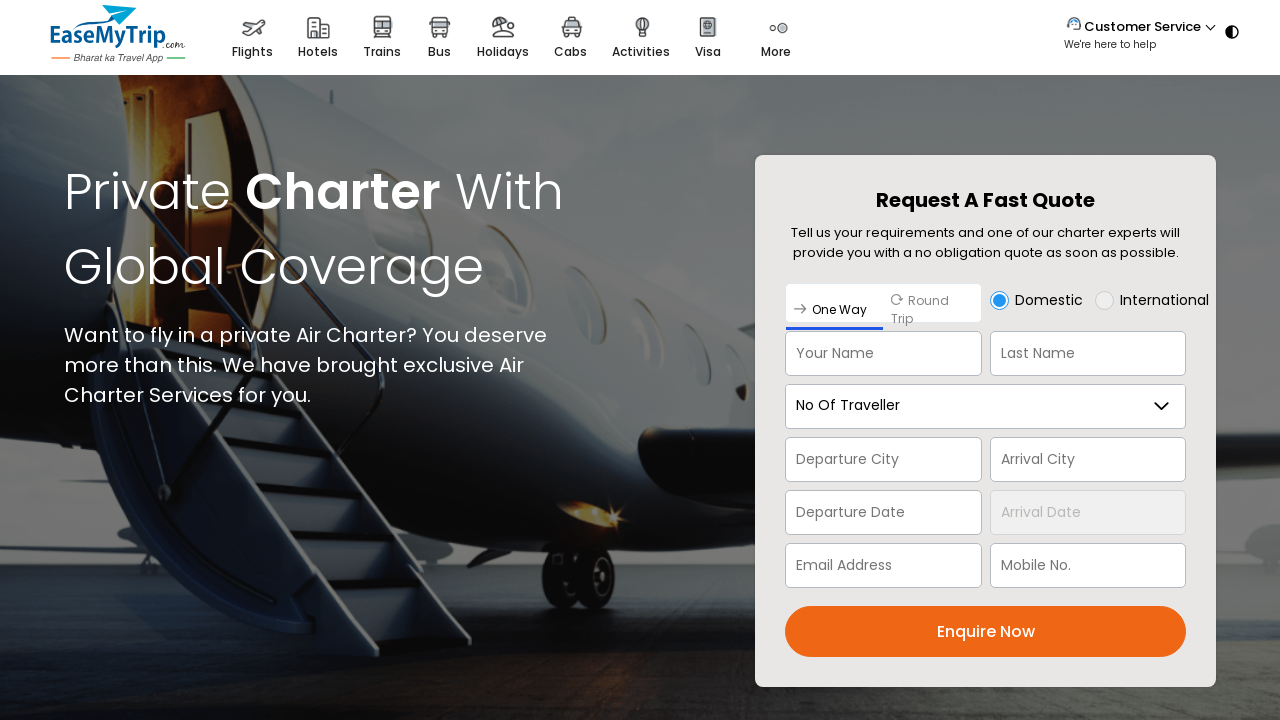

Selected '1-3 Traveller' option from the dropdown menu on #nooftrav
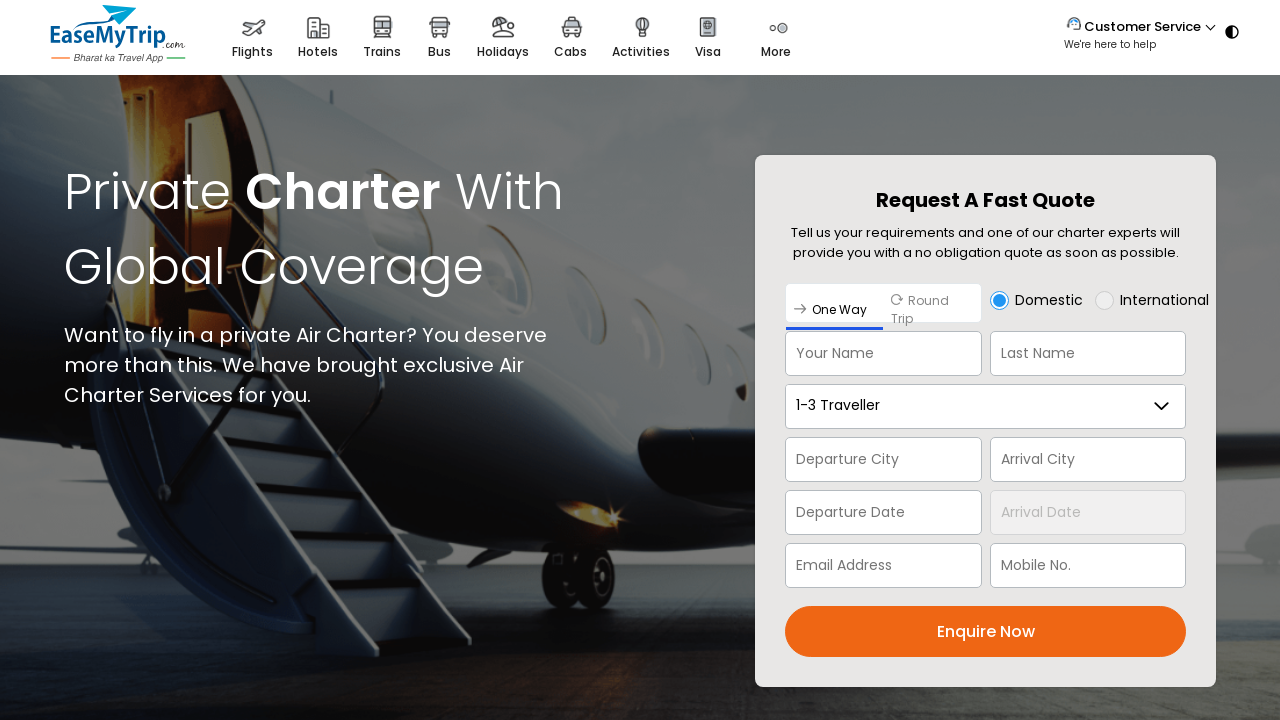

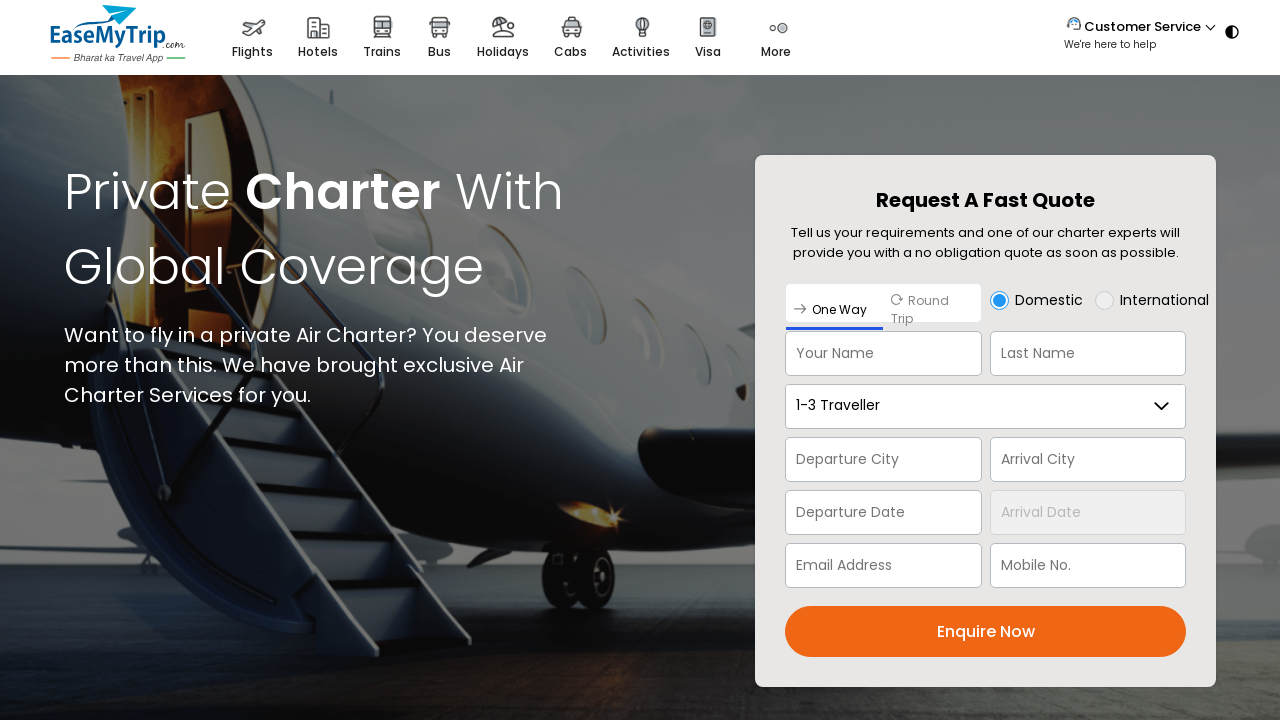